Tests Python.org search functionality by entering "pycon" in the search box and submitting the form, then verifying results are found.

Starting URL: http://www.python.org

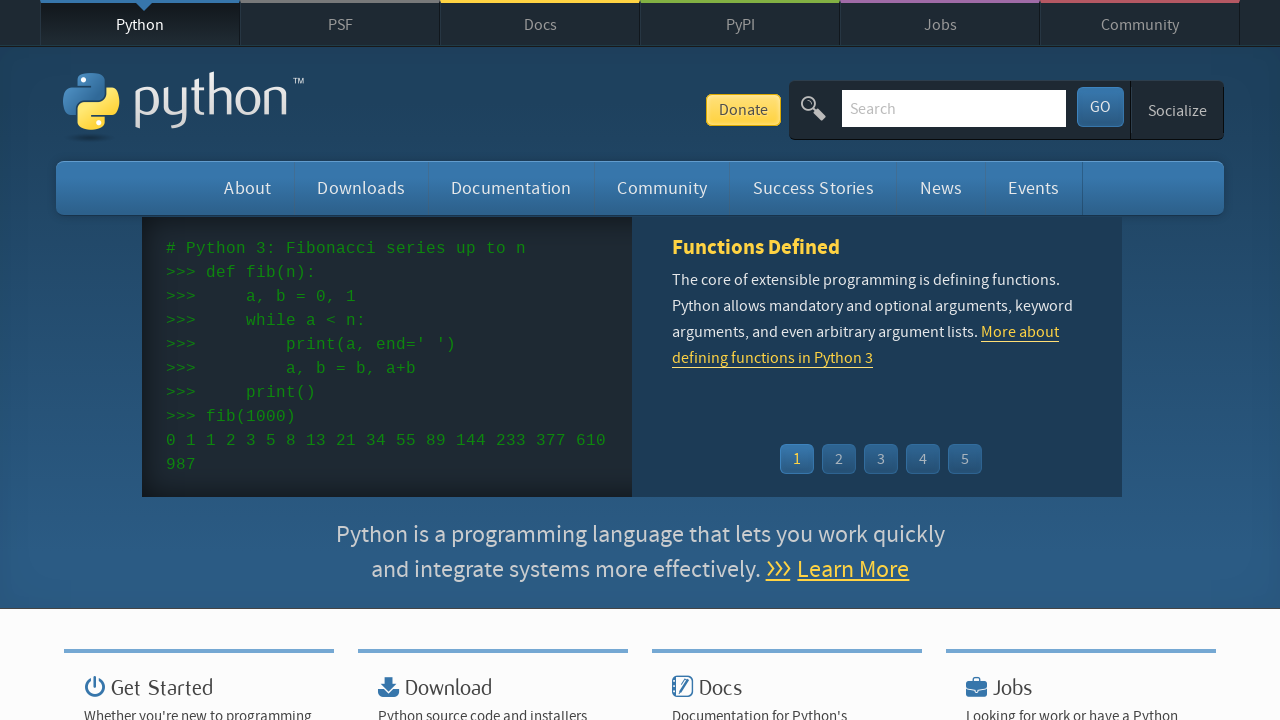

Verified 'Python' is in page title
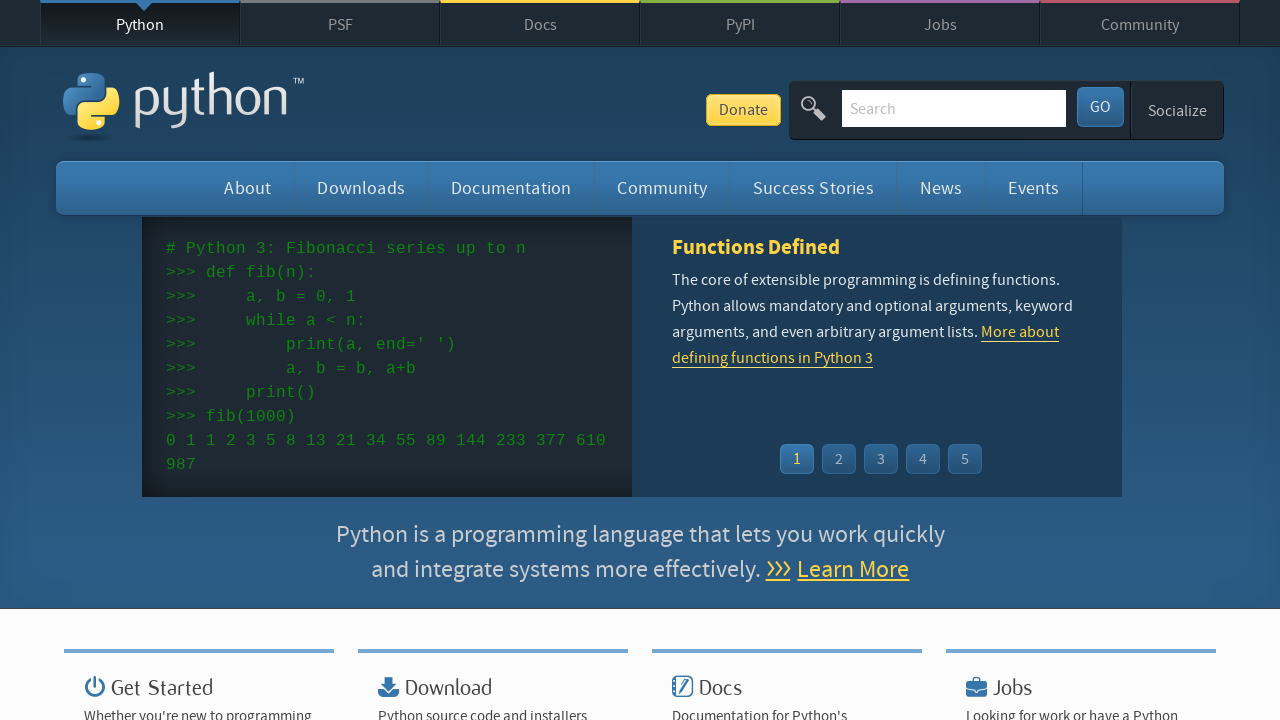

Located search box element
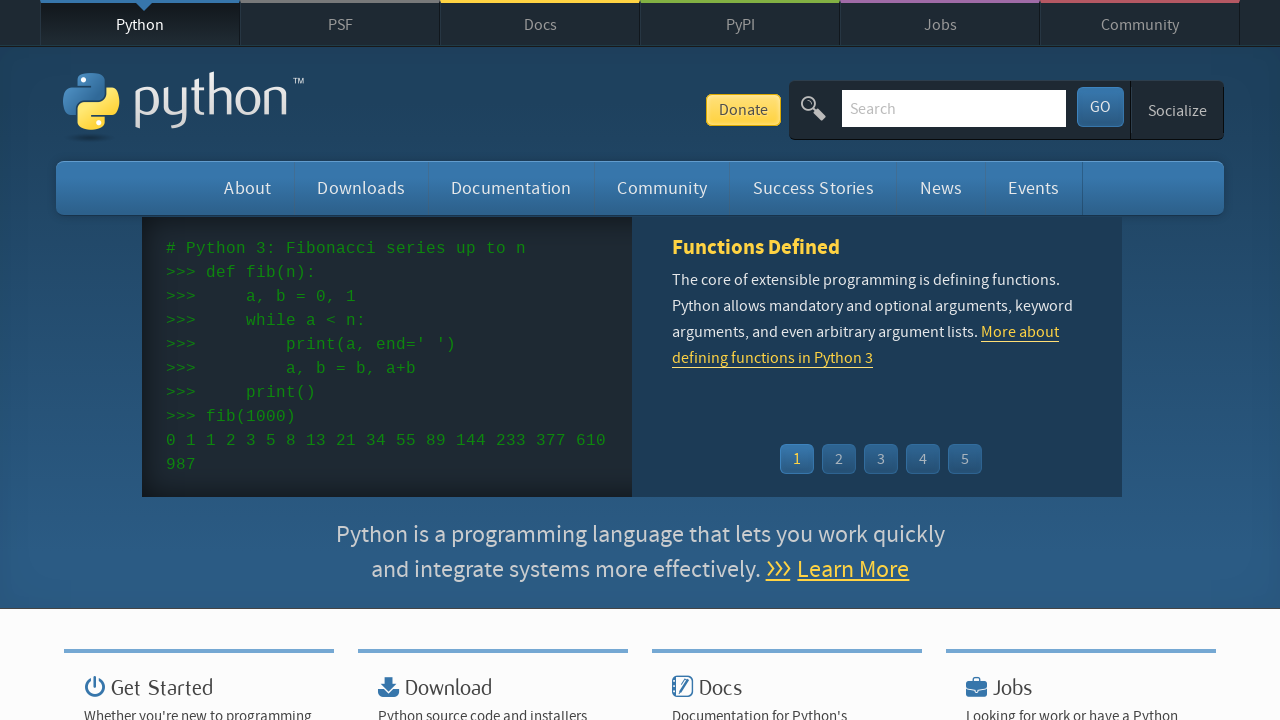

Cleared search box on input[name='q']
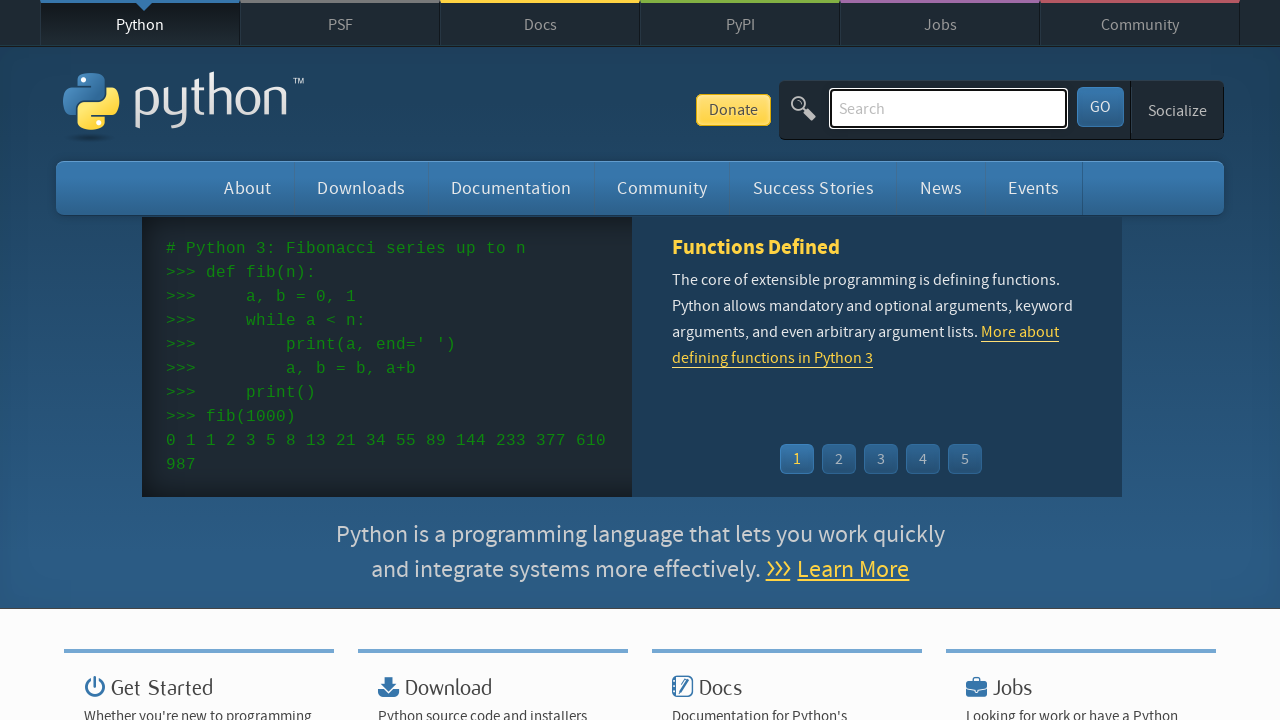

Filled search box with 'pycon' on input[name='q']
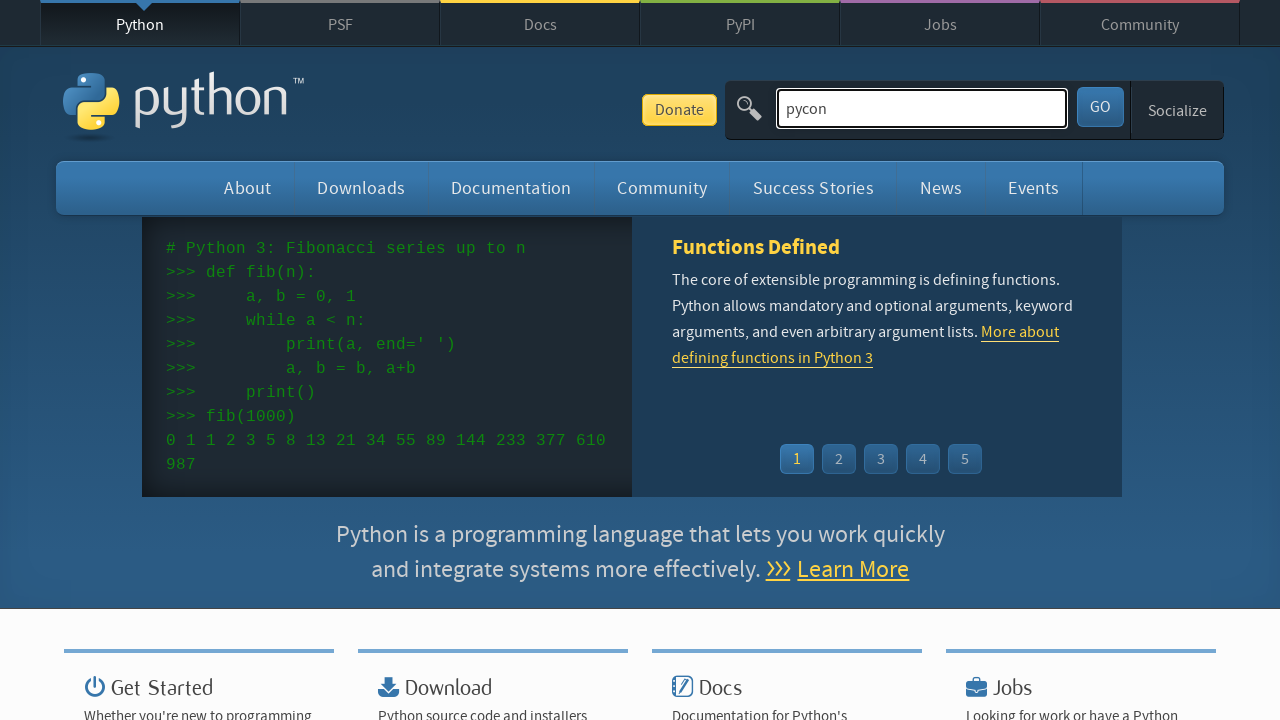

Pressed Enter to submit search form on input[name='q']
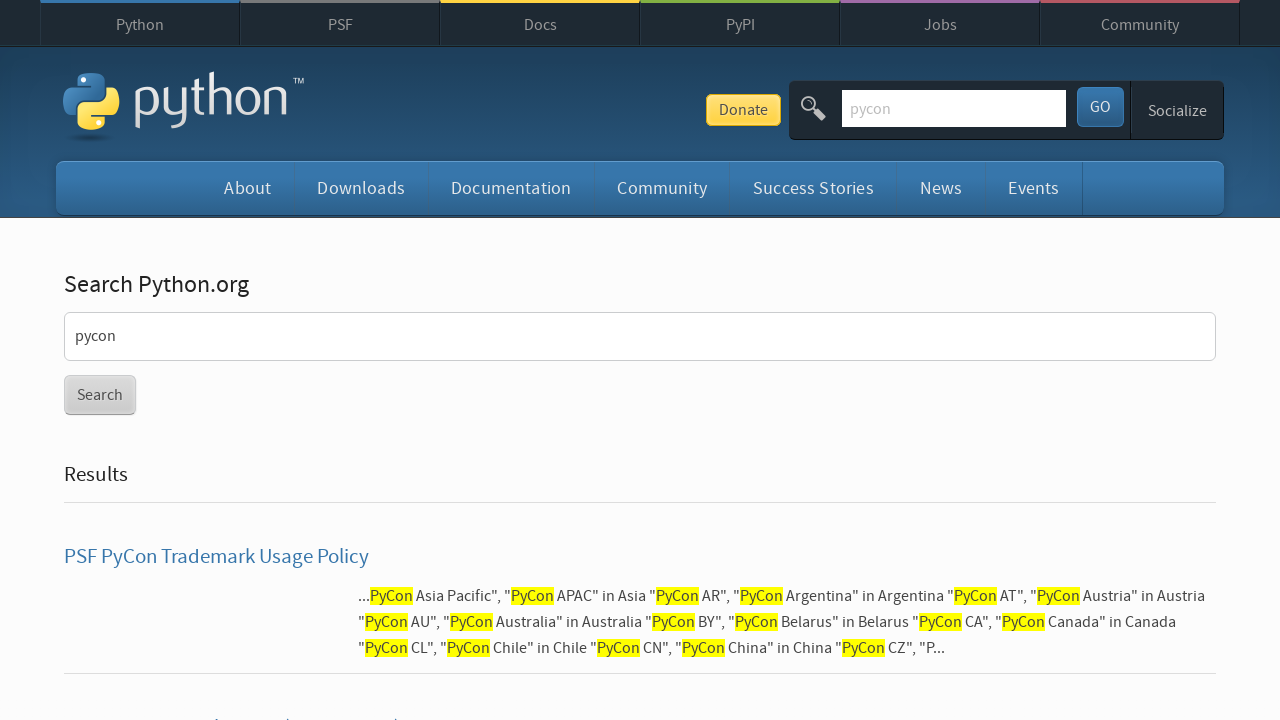

Waited for network idle - search results loaded
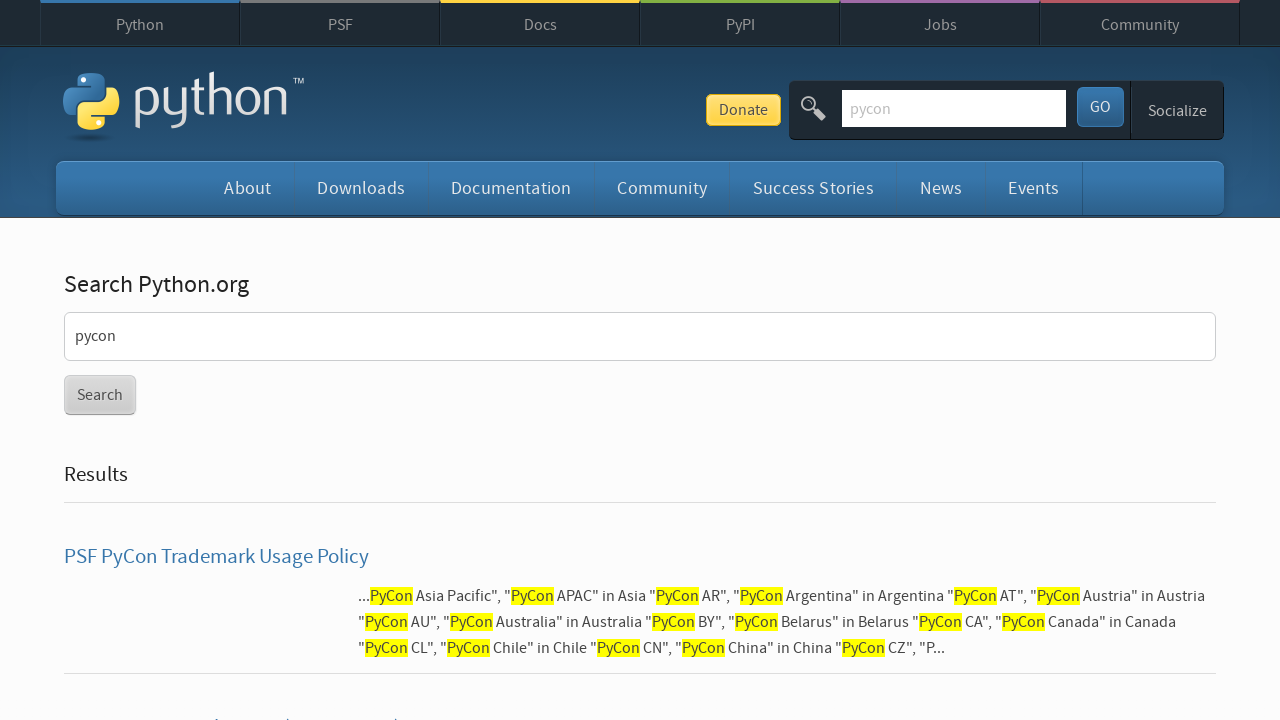

Verified search results were found (no 'No results found' message)
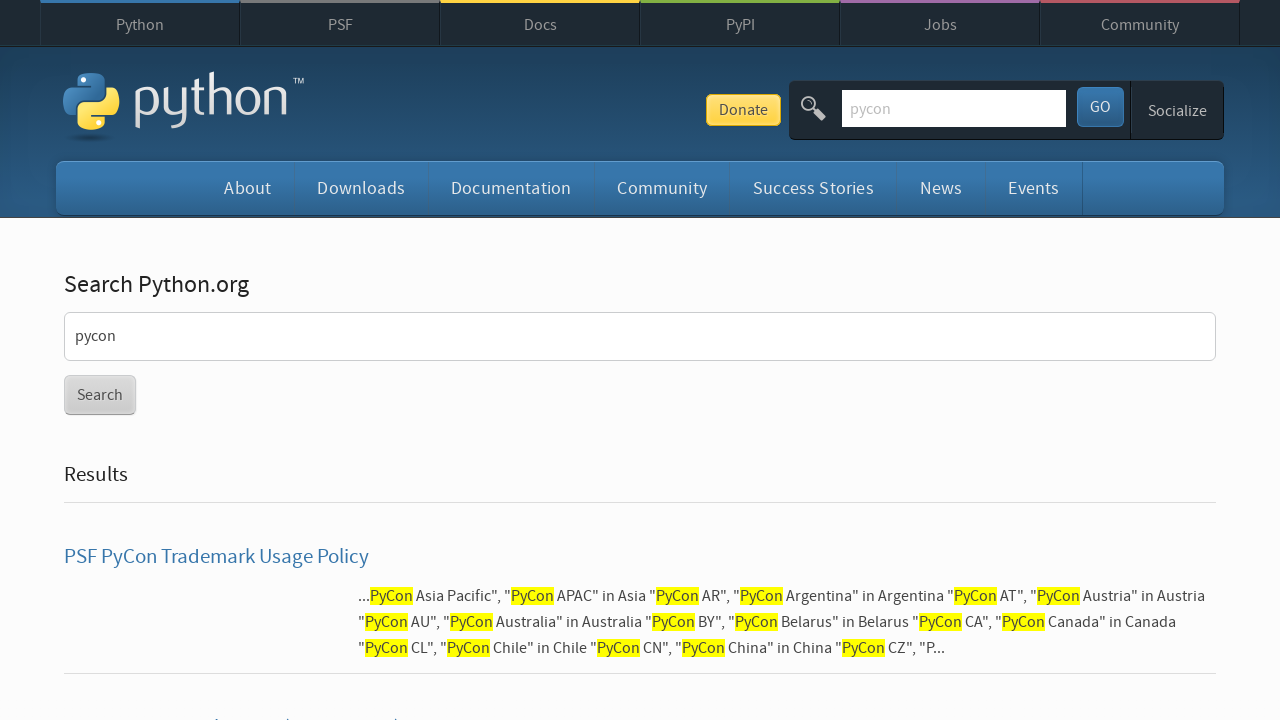

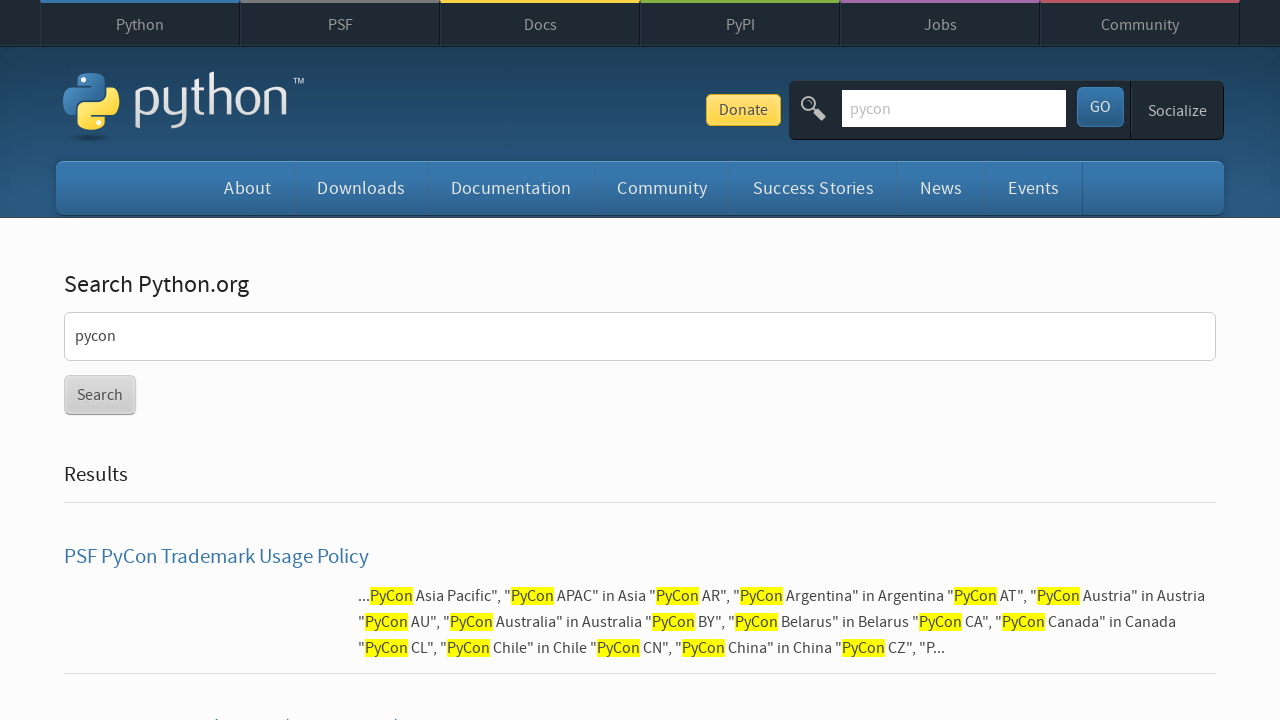